Tests drag and drop functionality by dragging a small circle to various targets, verifying the text changes during different stages of the drag operation (wrong drop, hovering off-target, hovering on-target, and successful drop).

Starting URL: https://loopcamp.vercel.app/drag-and-drop-circles.html

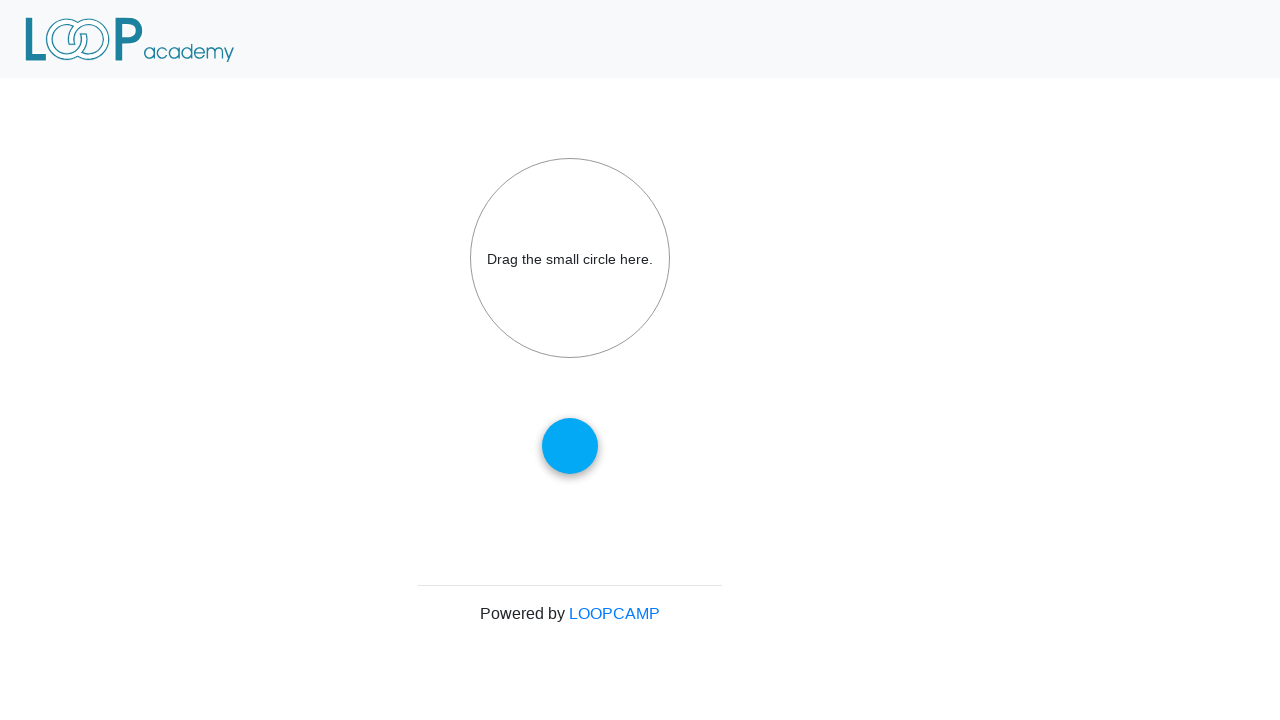

Located the drop target element
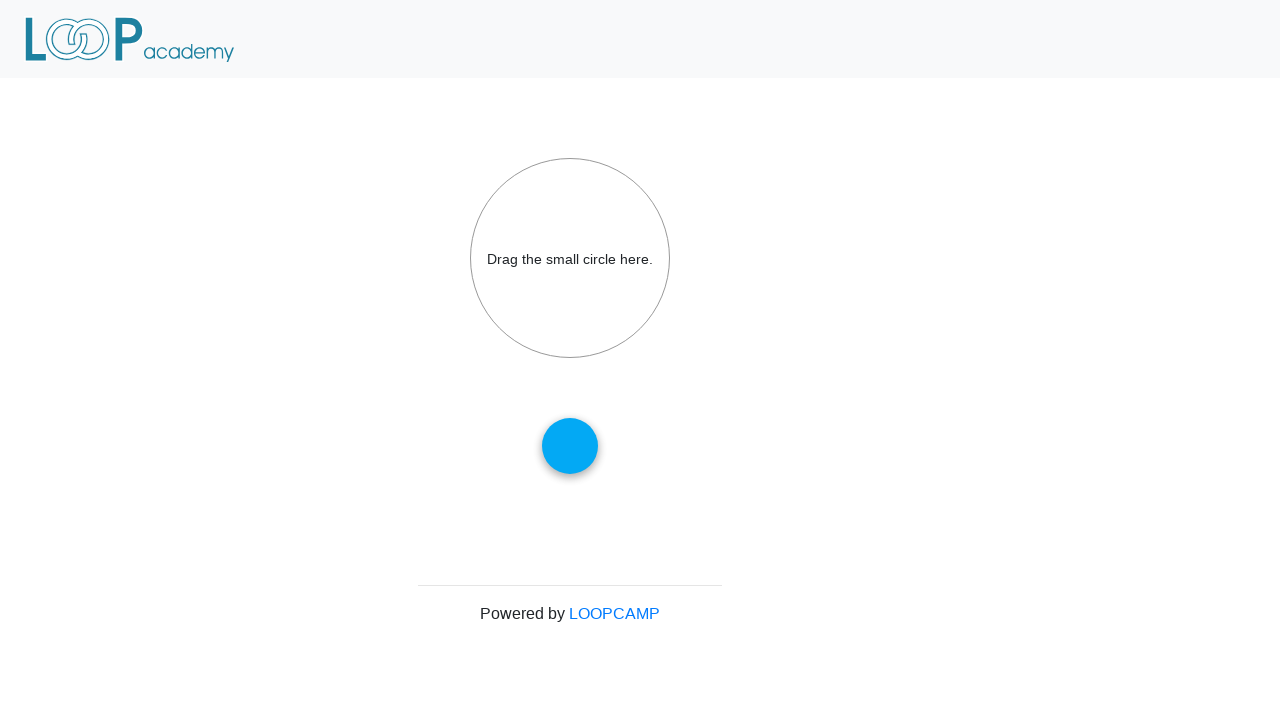

Located the draggable circle element
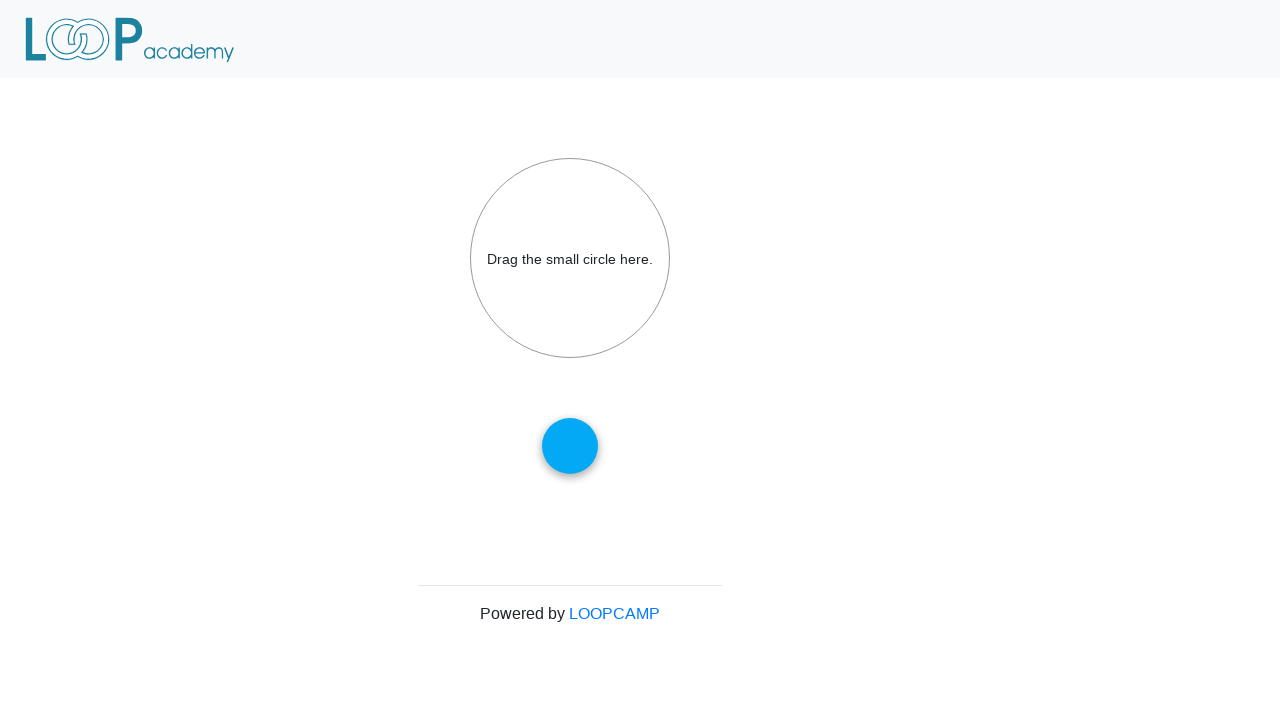

Verified initial target text is 'Drag the small circle here.'
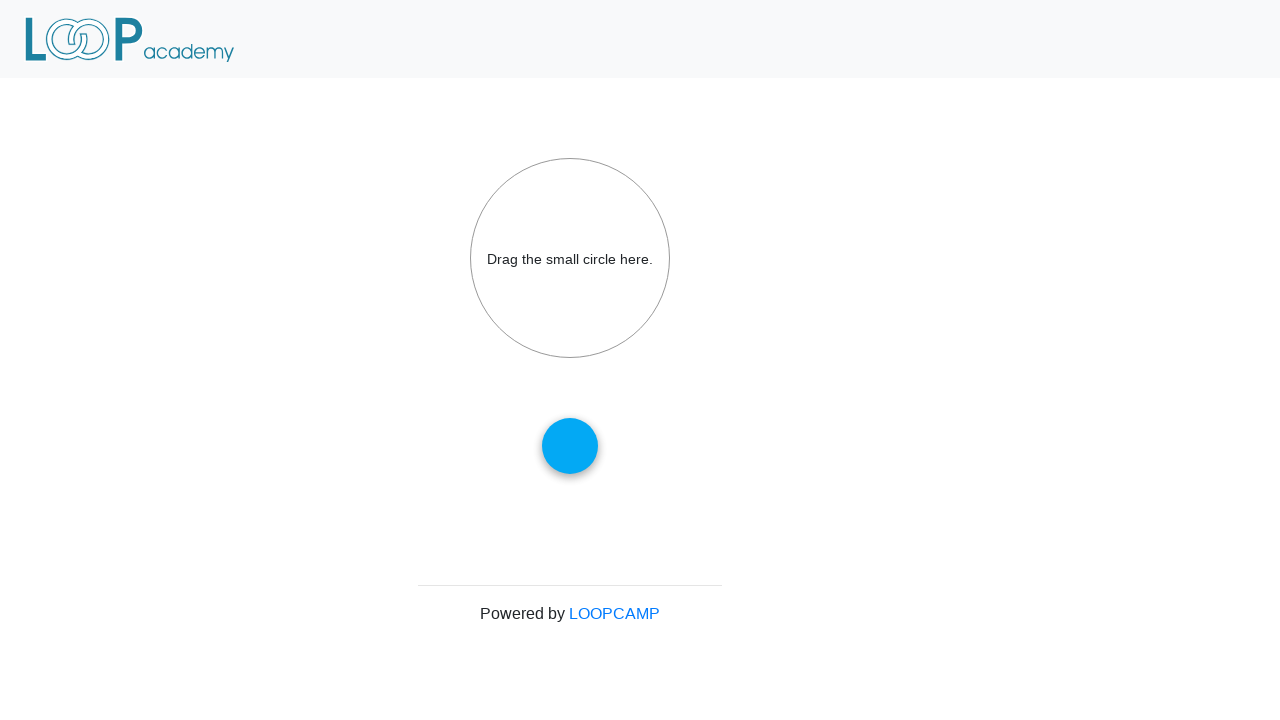

Located the footer element as wrong drop target
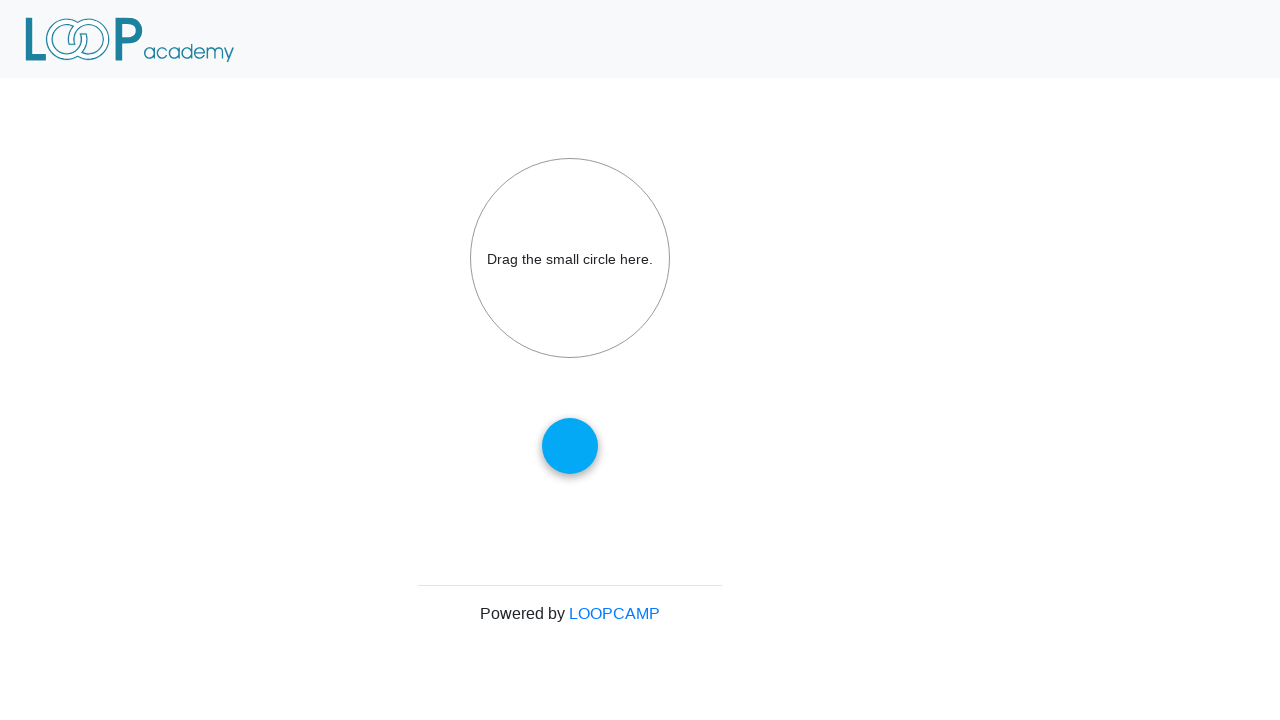

Dragged circle to footer (wrong target) at (570, 618)
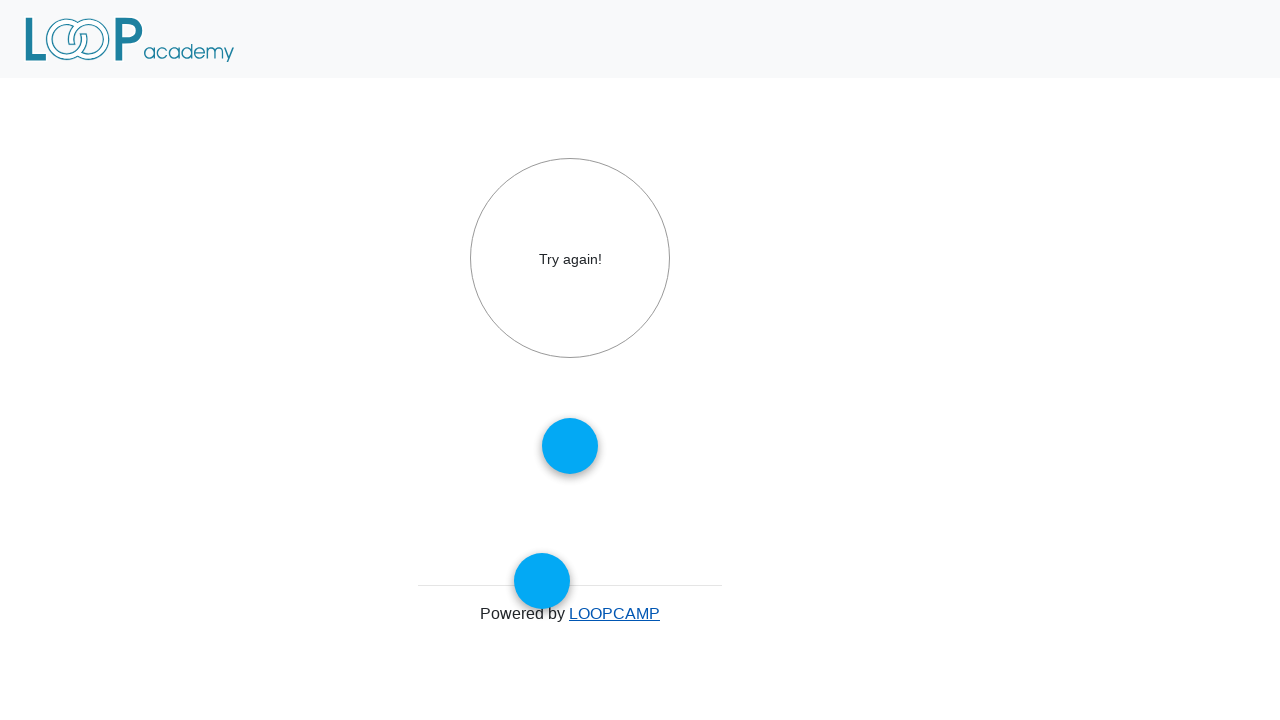

Verified target text changed to 'Try again!' after wrong drop
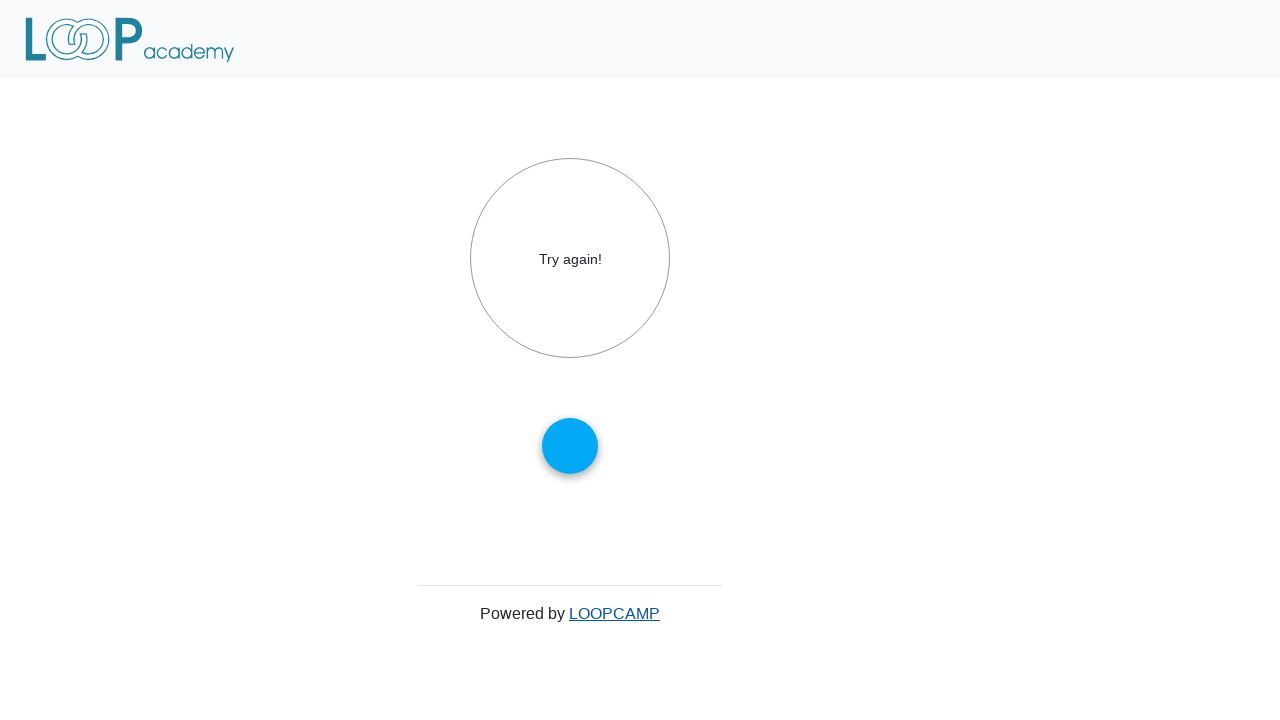

Dragged circle to correct drop target at (570, 258)
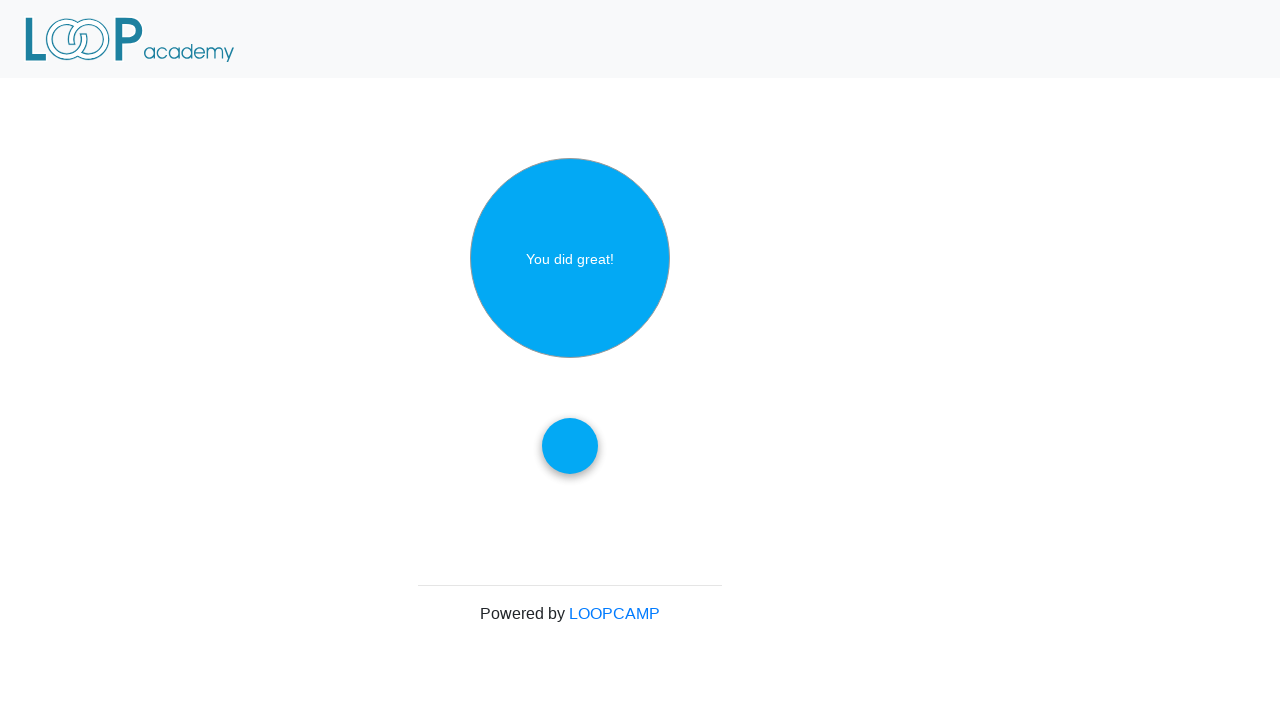

Verified target text changed to 'You did great!' after successful drop
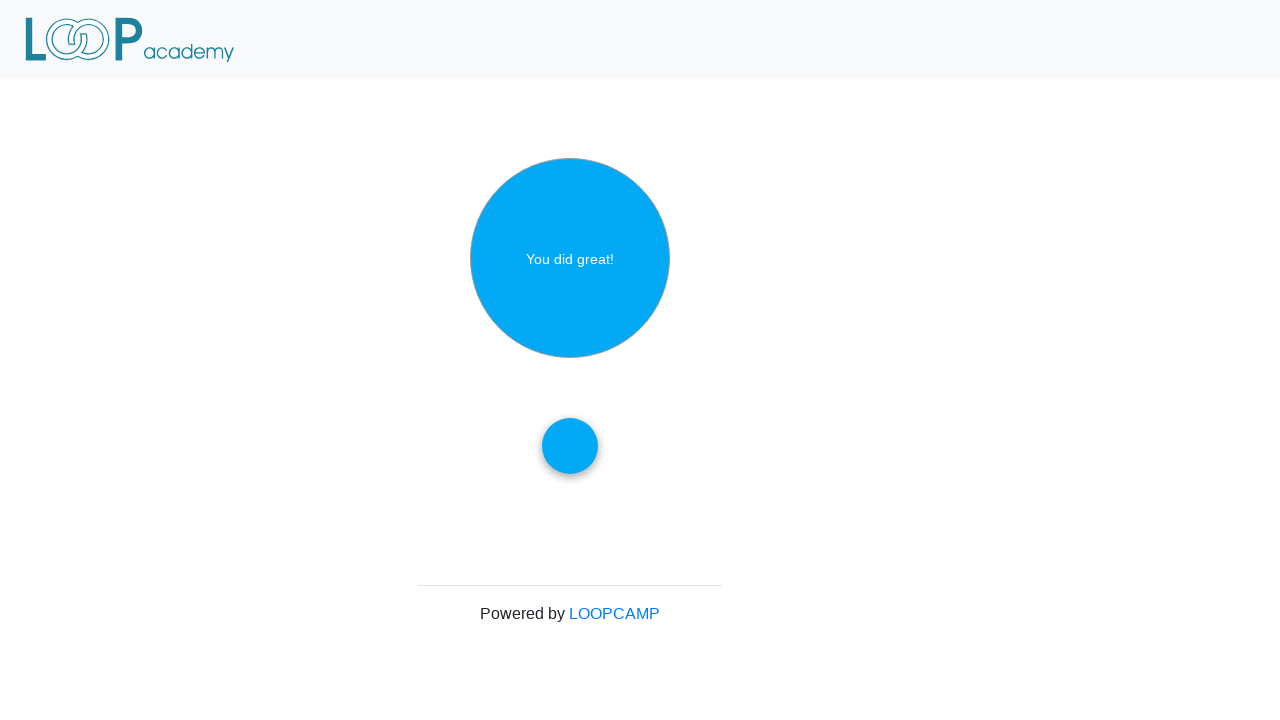

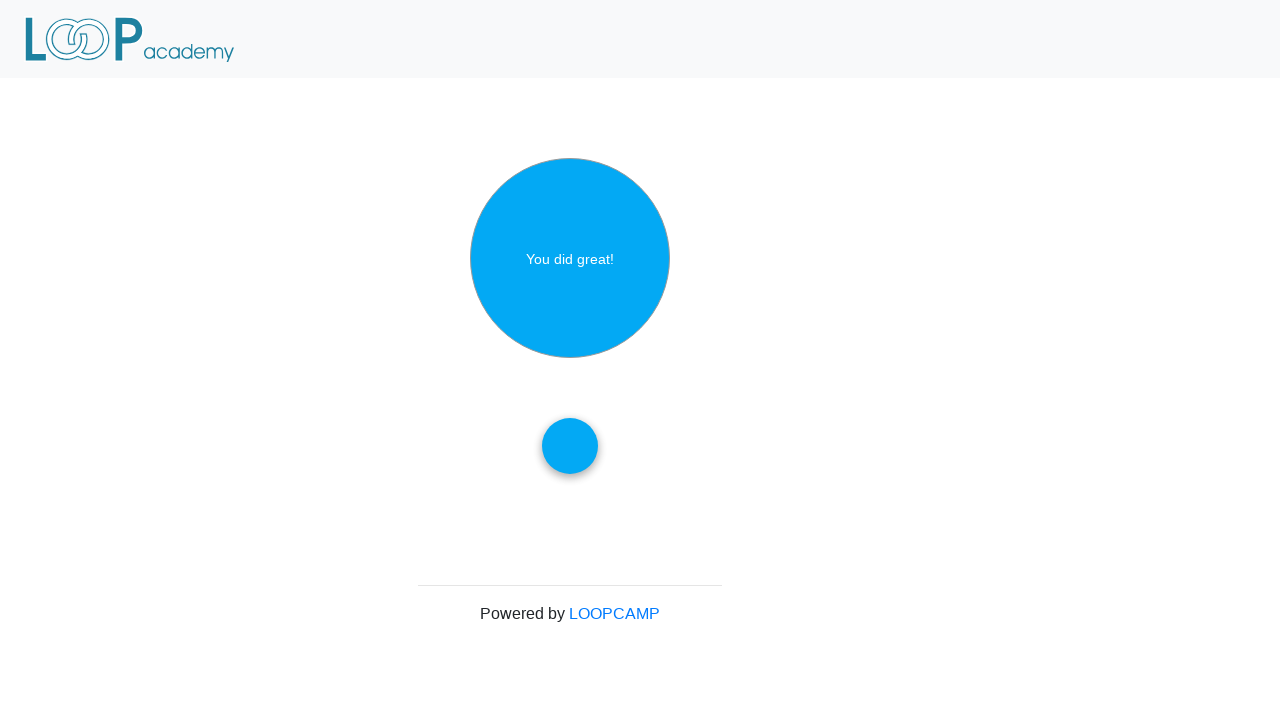